Tests the search and filter functionality on an e-commerce site by searching for bags and applying gender and category filters

Starting URL: https://www.ajio.com/

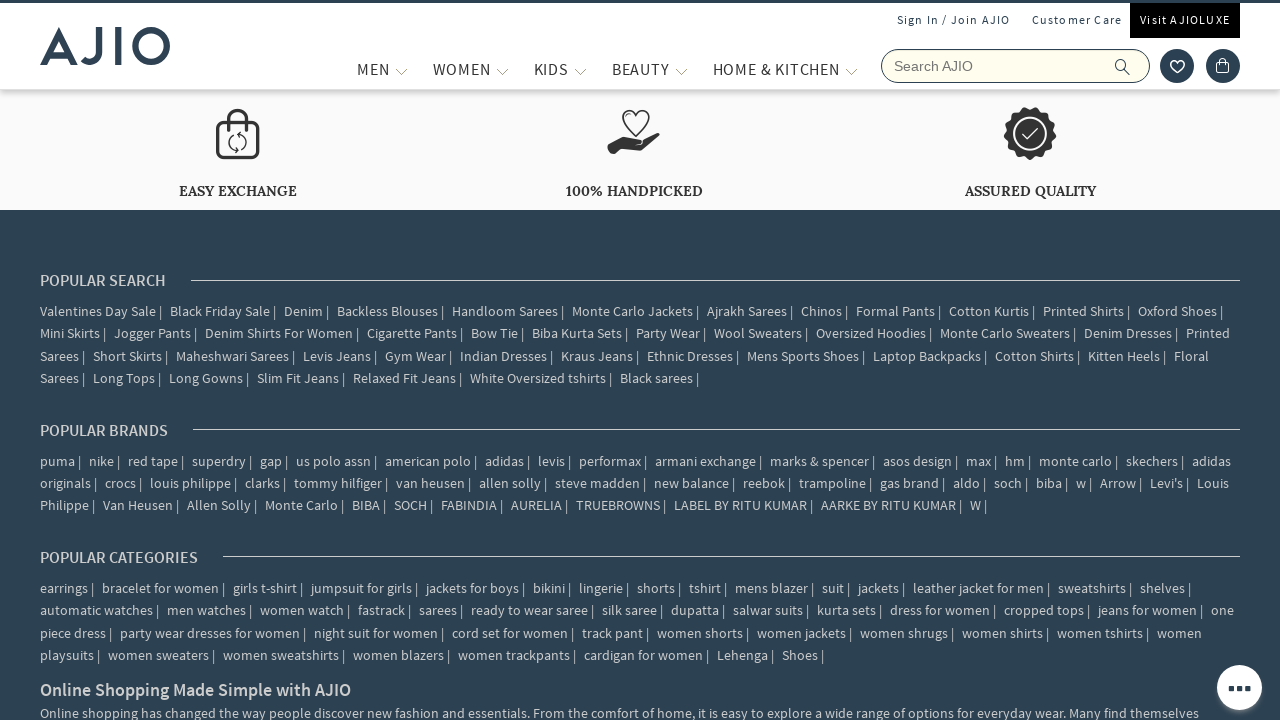

Filled search field with 'bags' on input[name='searchVal']
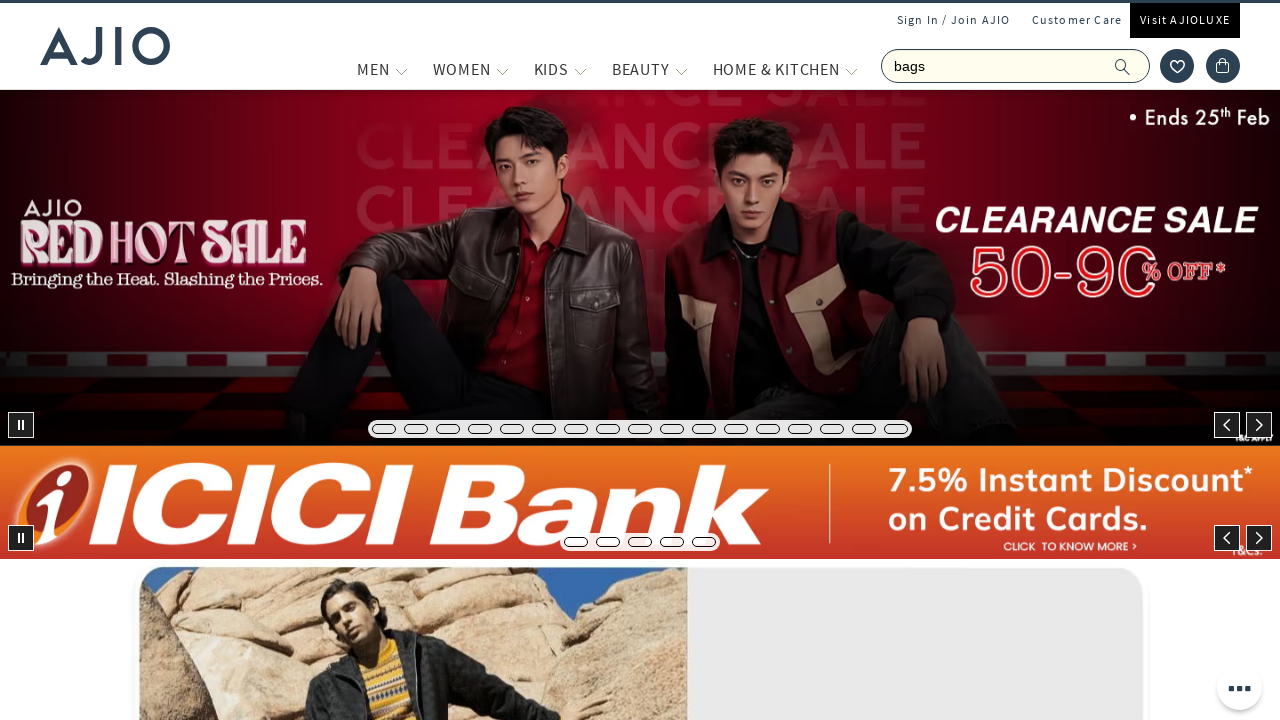

Pressed Enter to search for bags on input[name='searchVal']
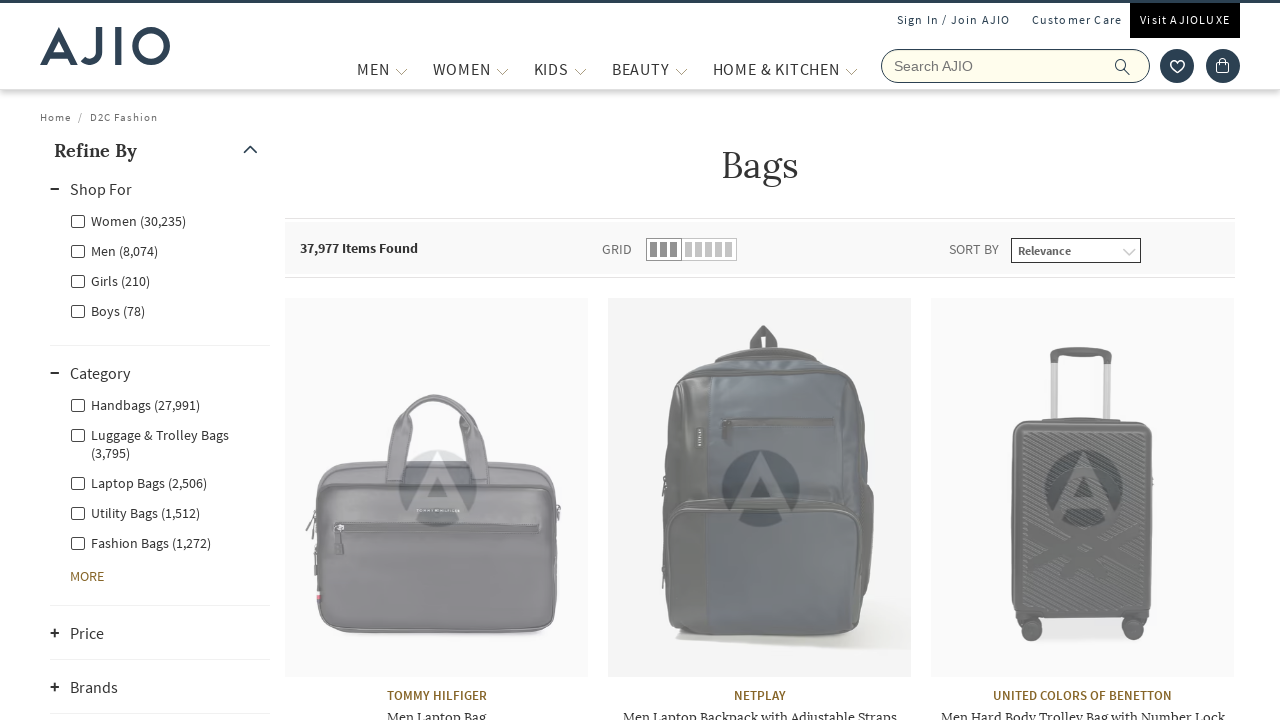

Applied Men gender filter at (114, 250) on (//label[contains(@class,'facet-linkname-Men')])[1]
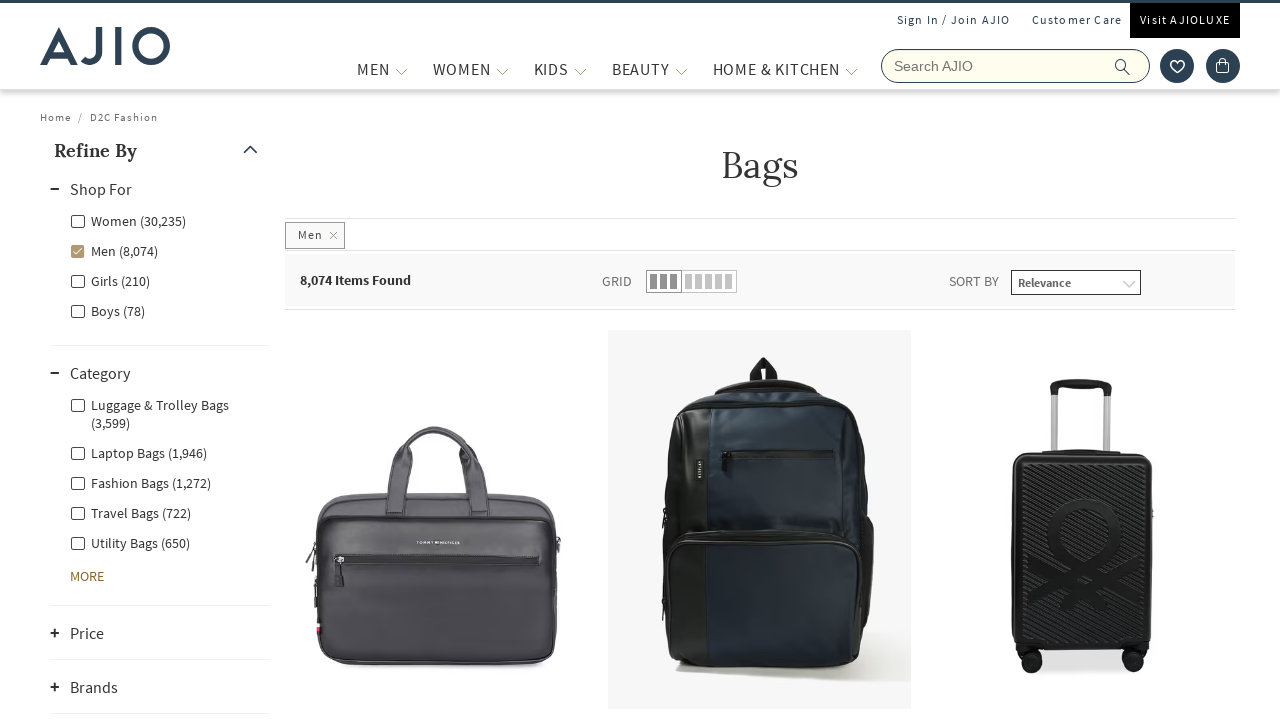

Waited 4 seconds for Men filter to apply
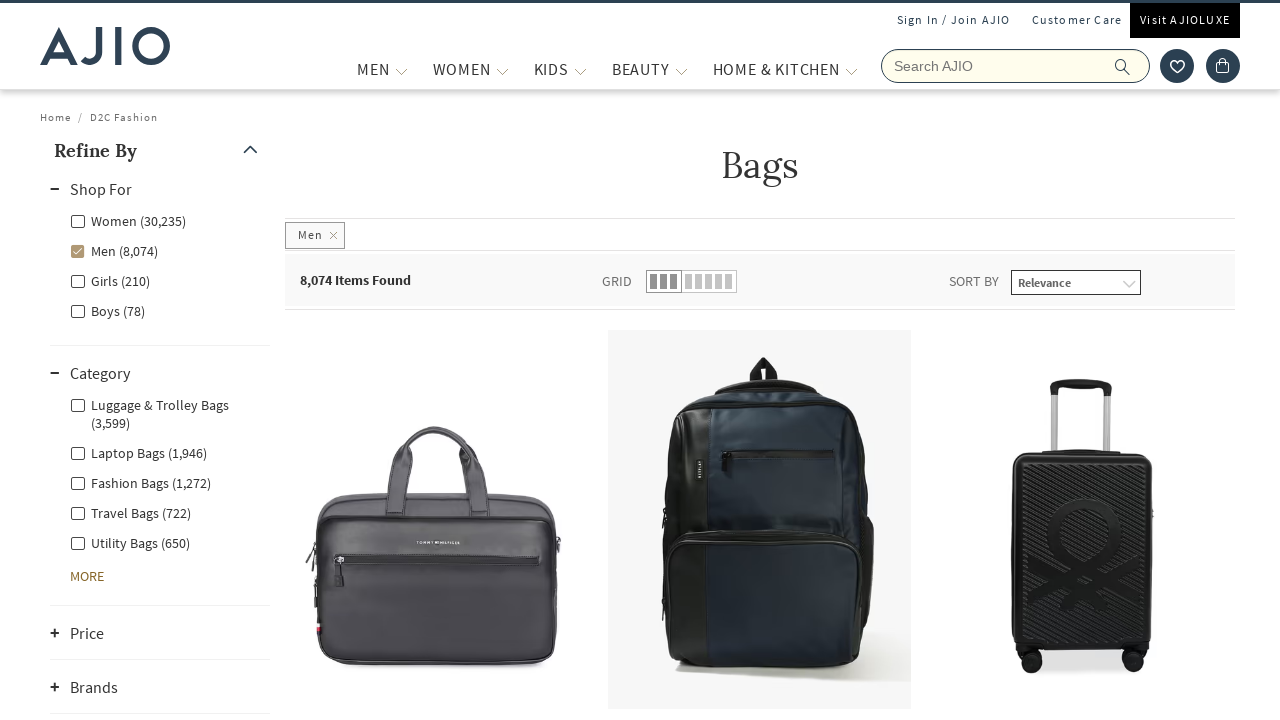

Applied Men - Fashion Bags category filter at (140, 482) on (//label[contains(@class,'facet-linkname-Men - Fashion Bags')])[1]
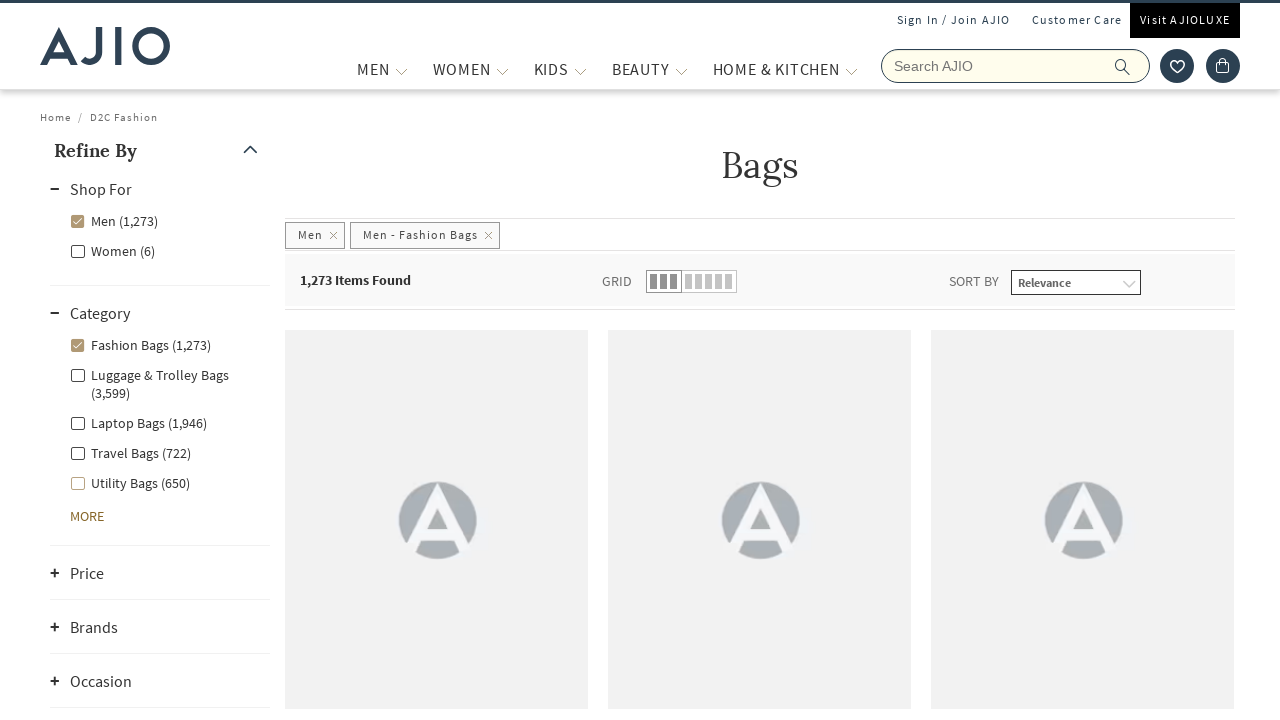

Waited 4 seconds for filtered results to load
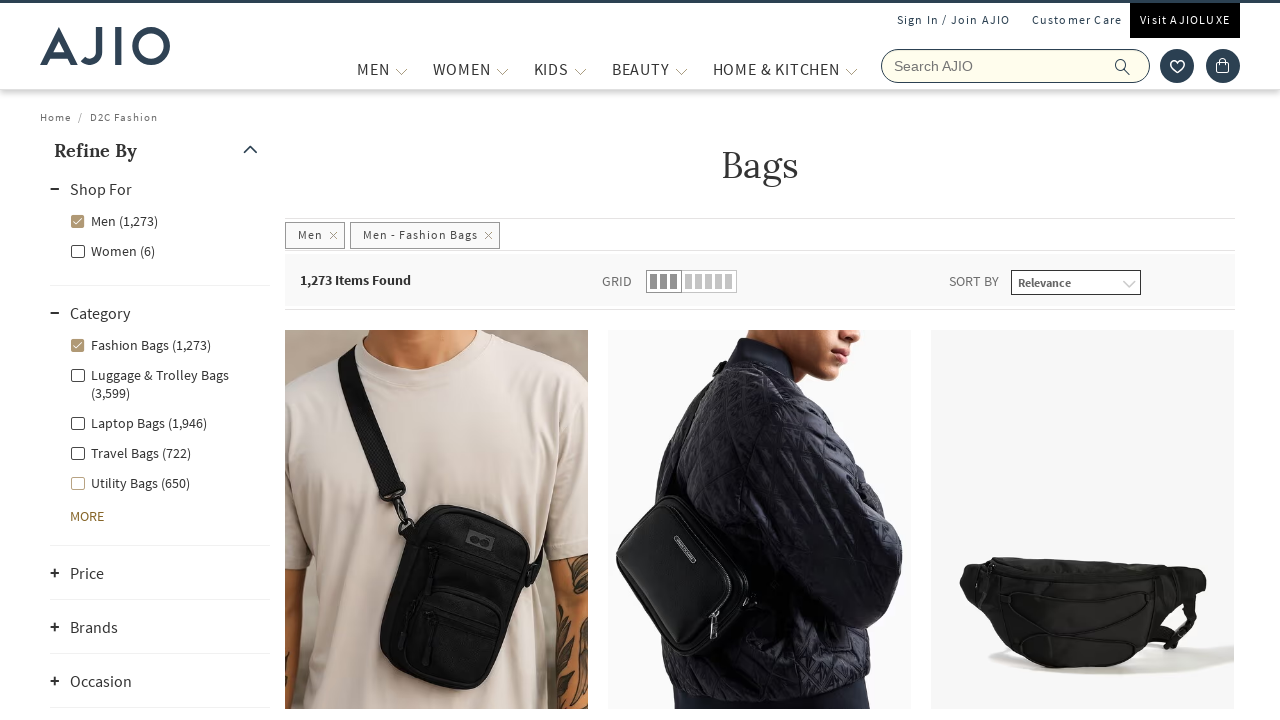

Verified results count element is visible
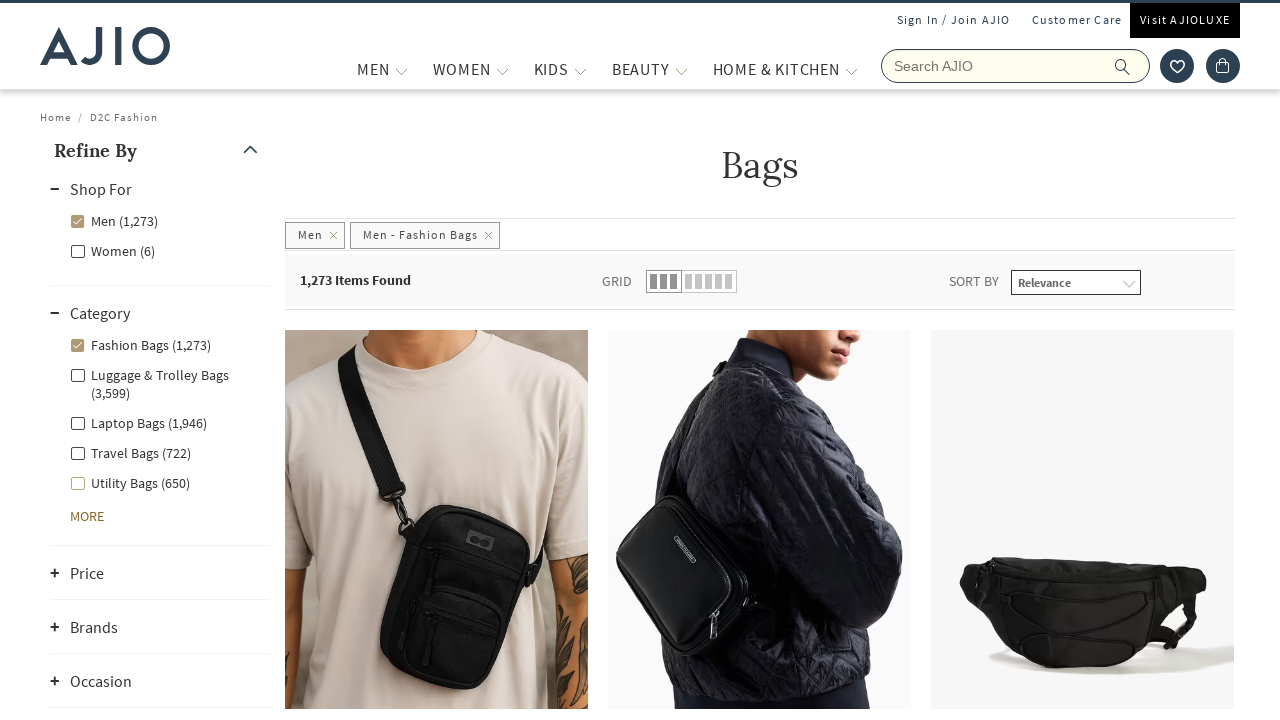

Verified product brand element is visible
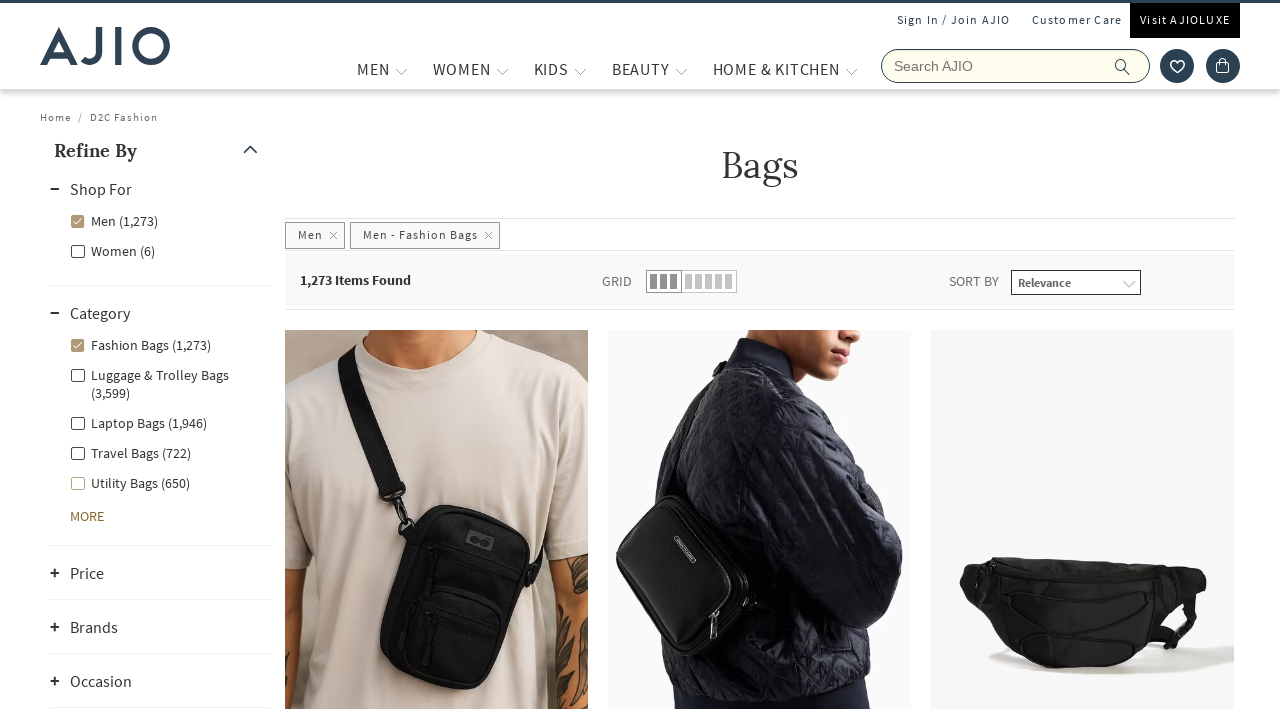

Verified product name element is visible
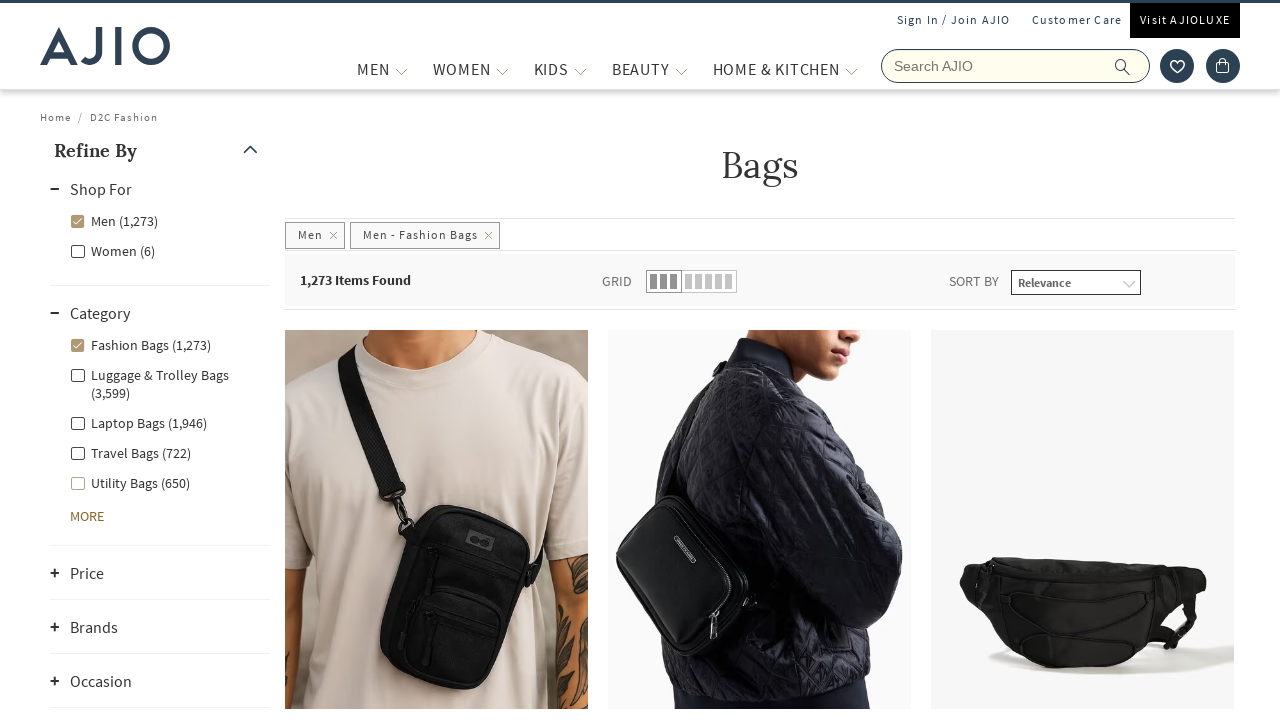

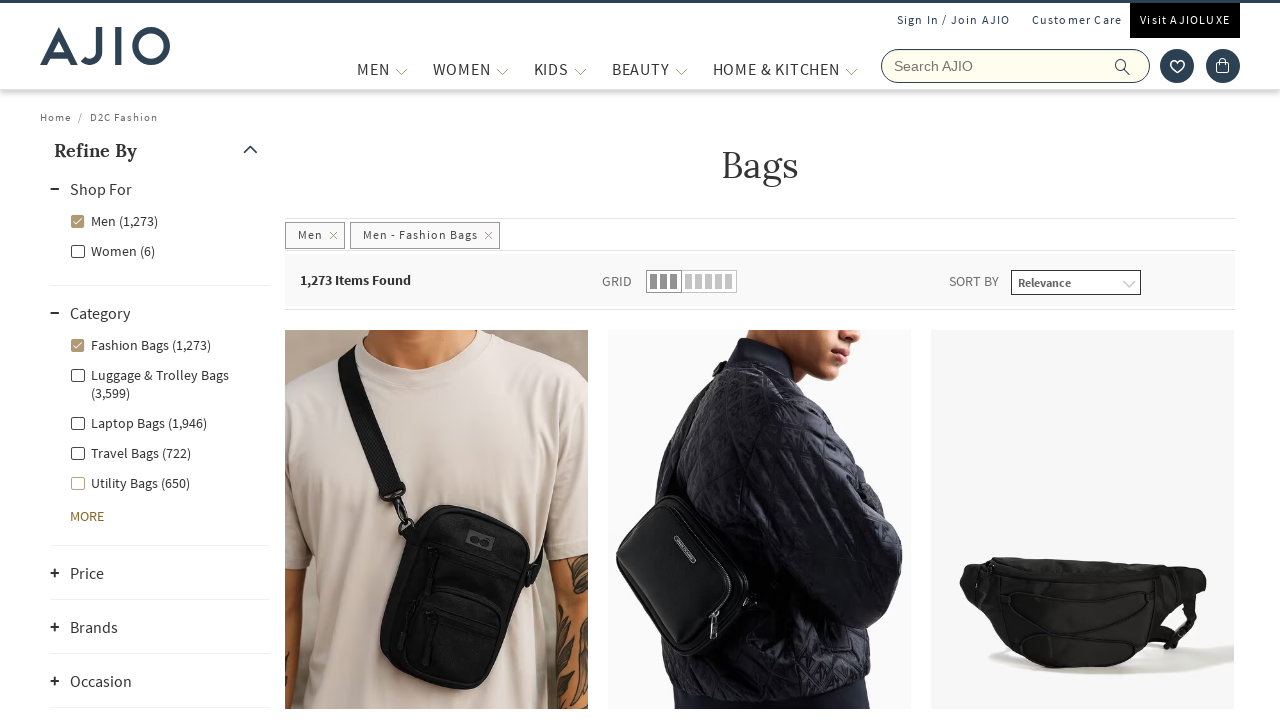